Tests the LensNet optical design tool by filling in lens parameters (EFL, F-number, HFOV) and submitting the form to generate lens designs, then verifying that Zemax file download links appear.

Starting URL: https://lensnet.herokuapp.com/

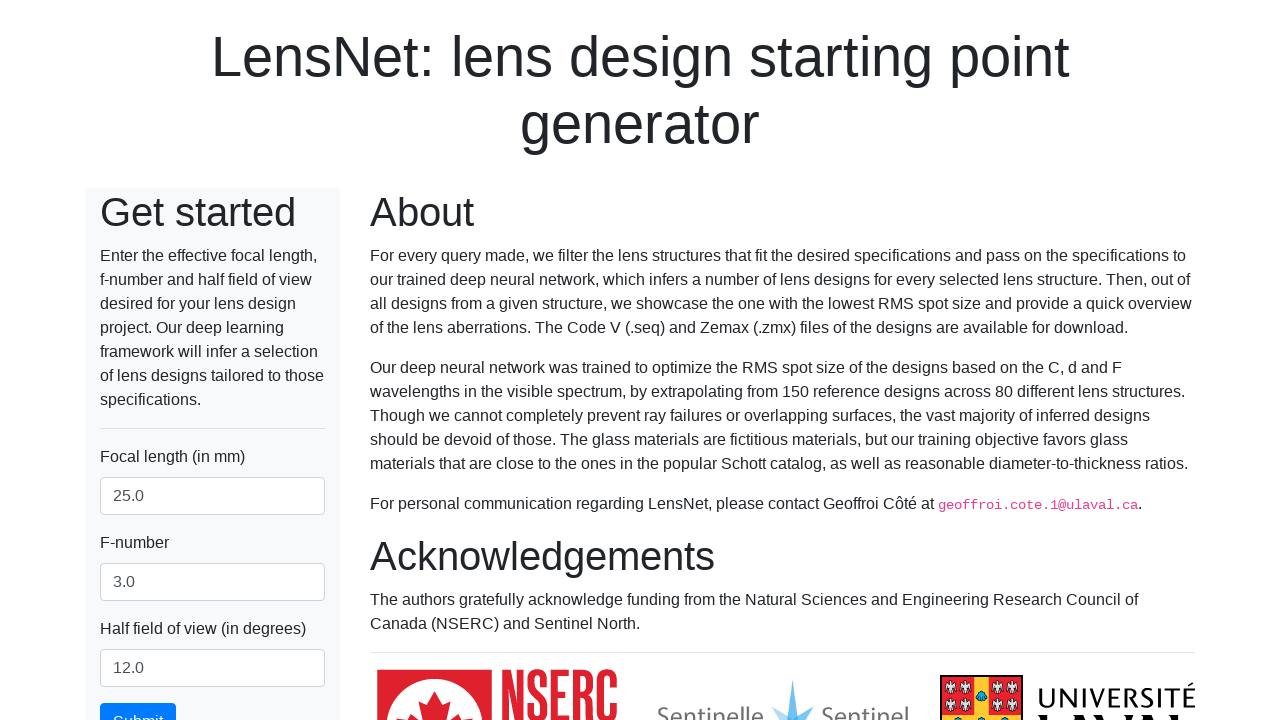

Waited for EFL input field to load
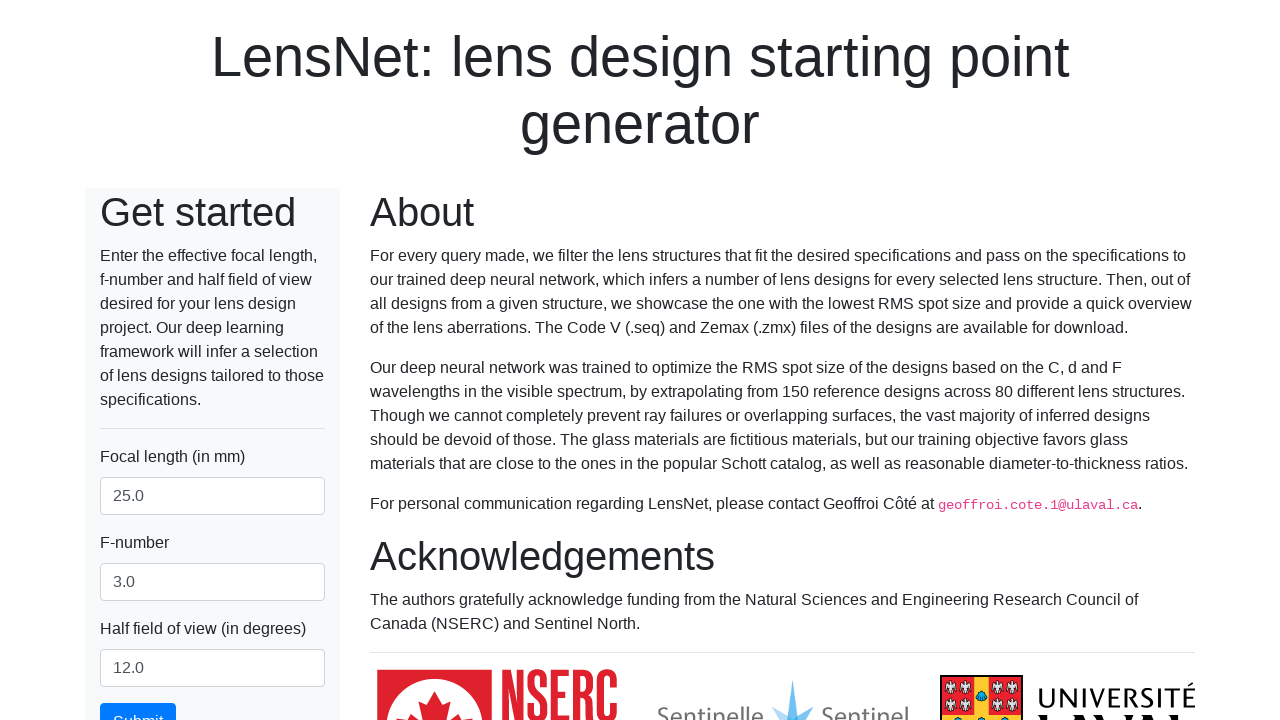

Filled EFL field with value '2' on input[name='efl']
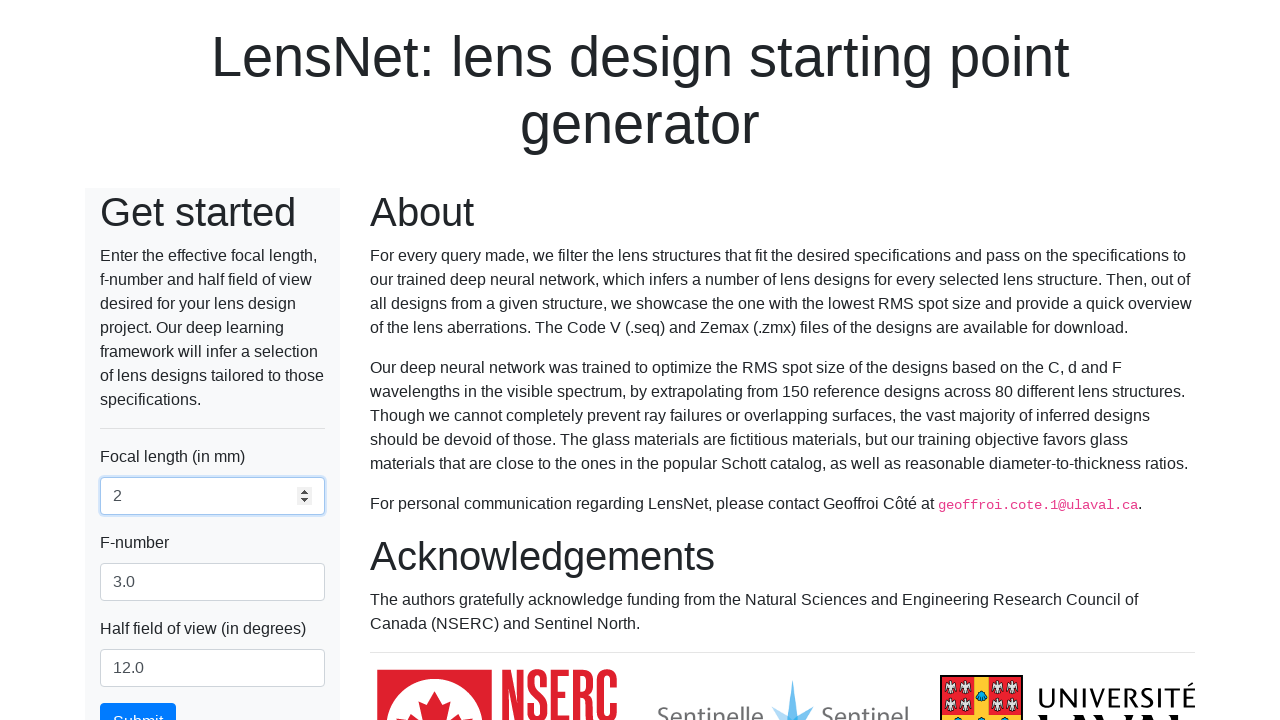

Filled F-number field with value '2' on input[name='f_number']
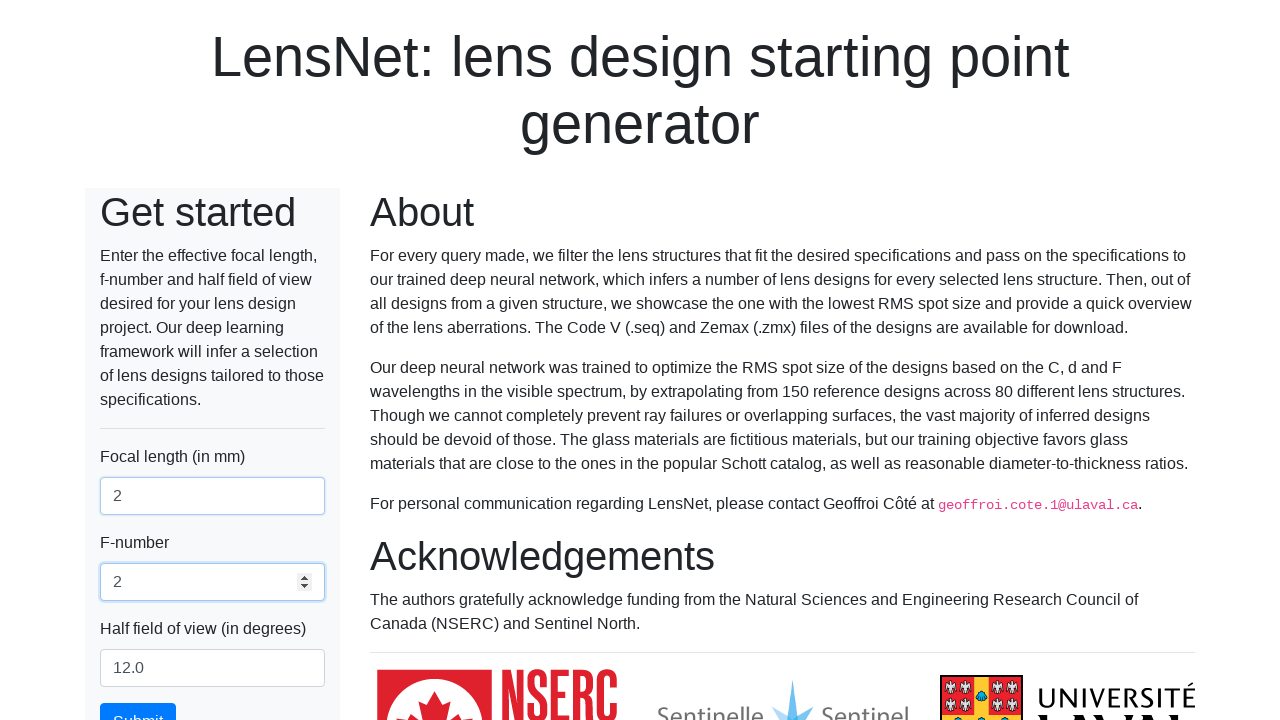

Filled HFOV field with value '2' on input[name='hfov']
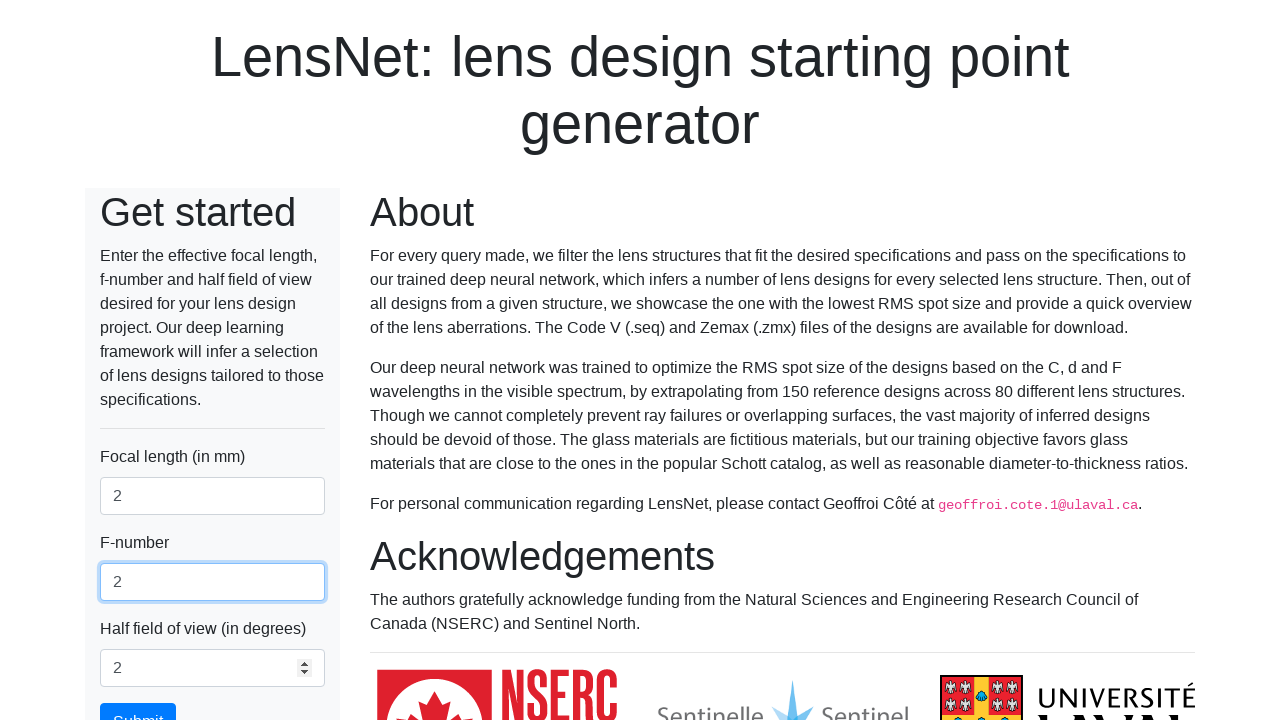

Clicked submit button to generate lens designs at (138, 701) on input[type='submit']
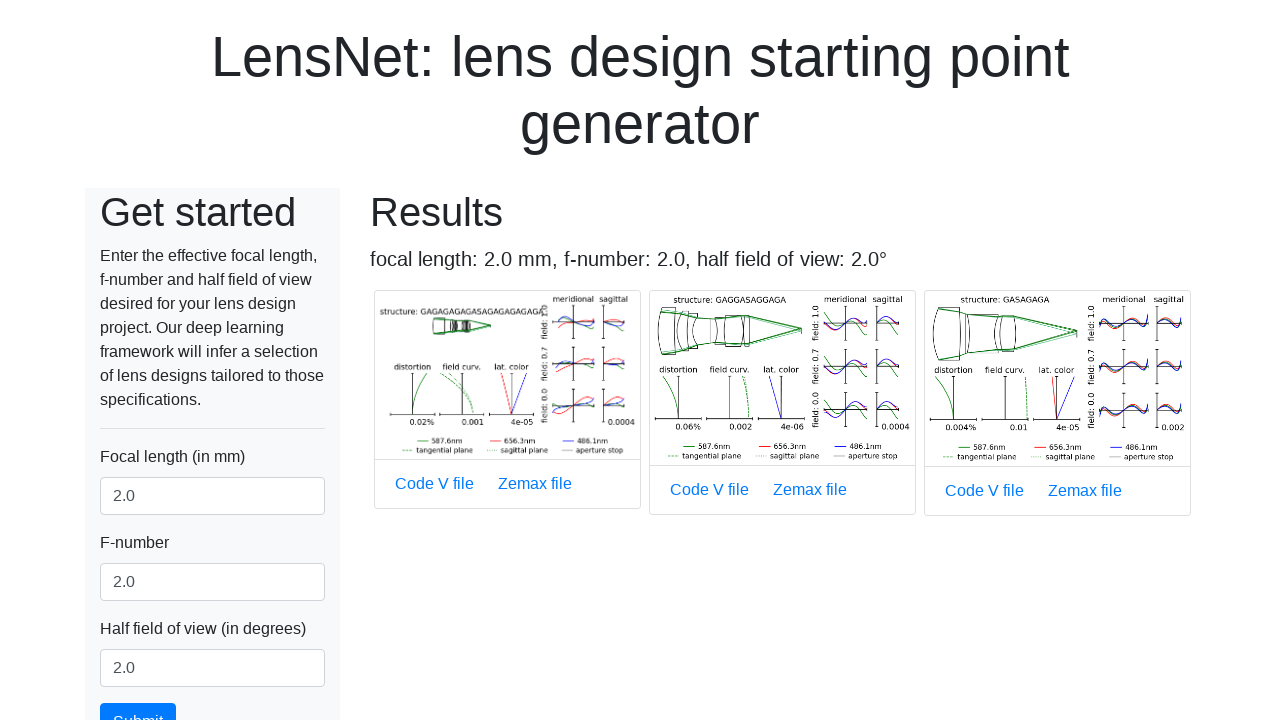

Zemax file download links appeared, indicating lens designs were successfully generated
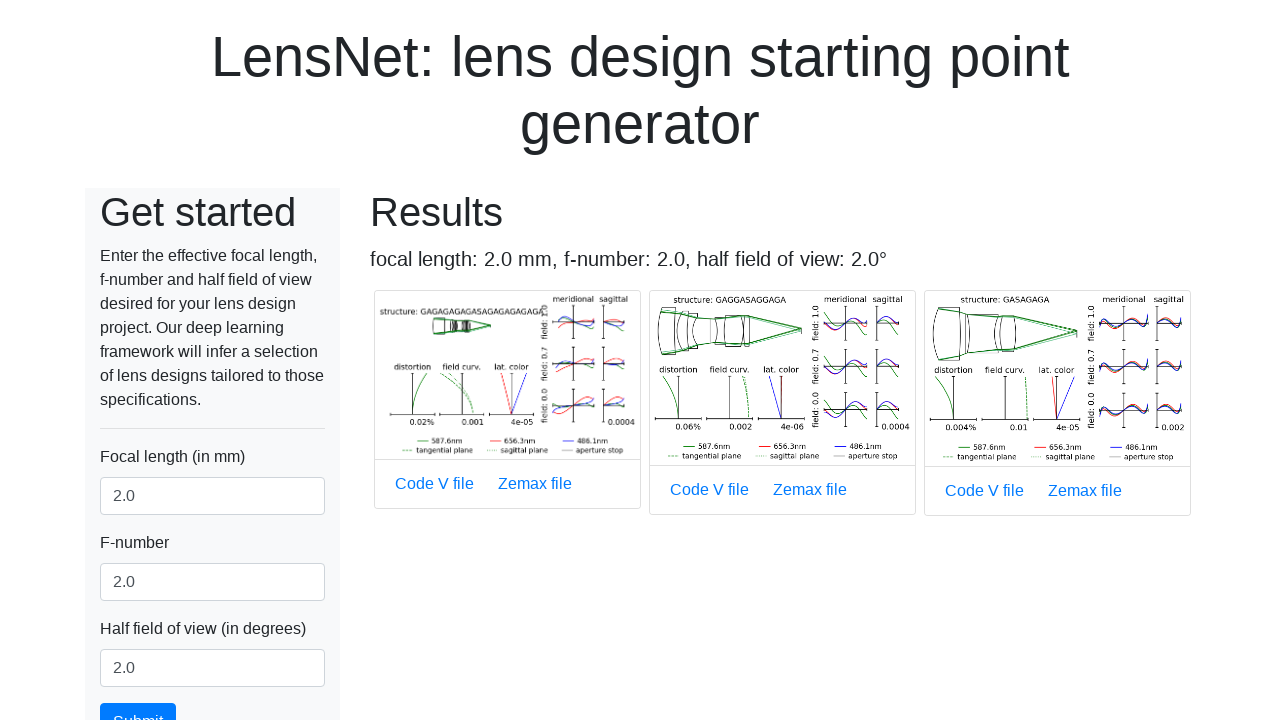

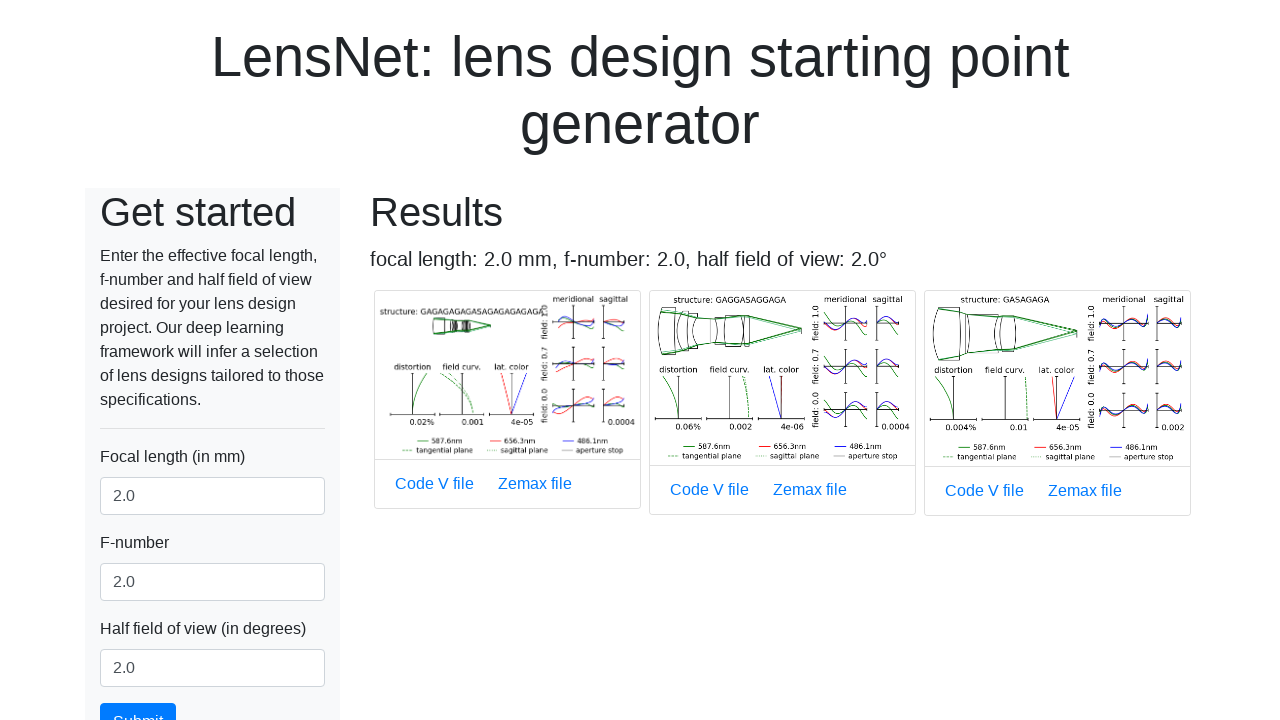